Navigates to the DemoQA automation practice form page. The test only performs navigation with no additional interactions.

Starting URL: https://demoqa.com/automation-practice-form

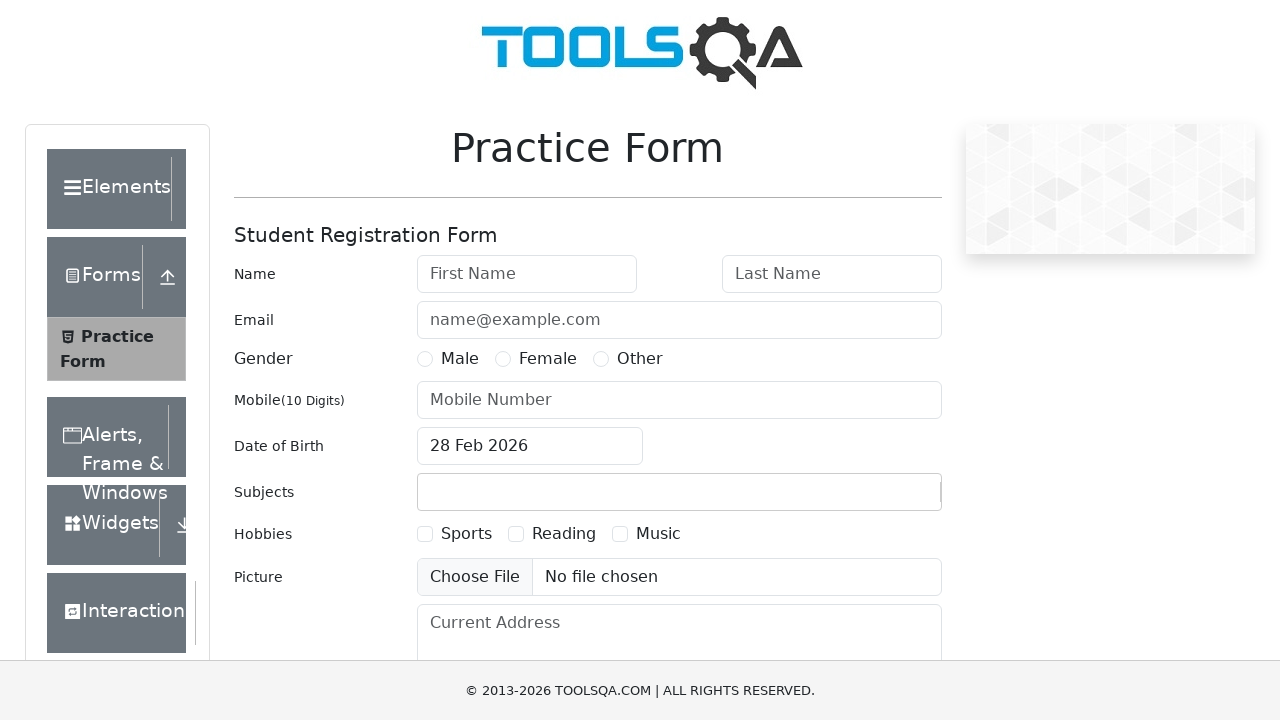

Waited for automation practice form to load
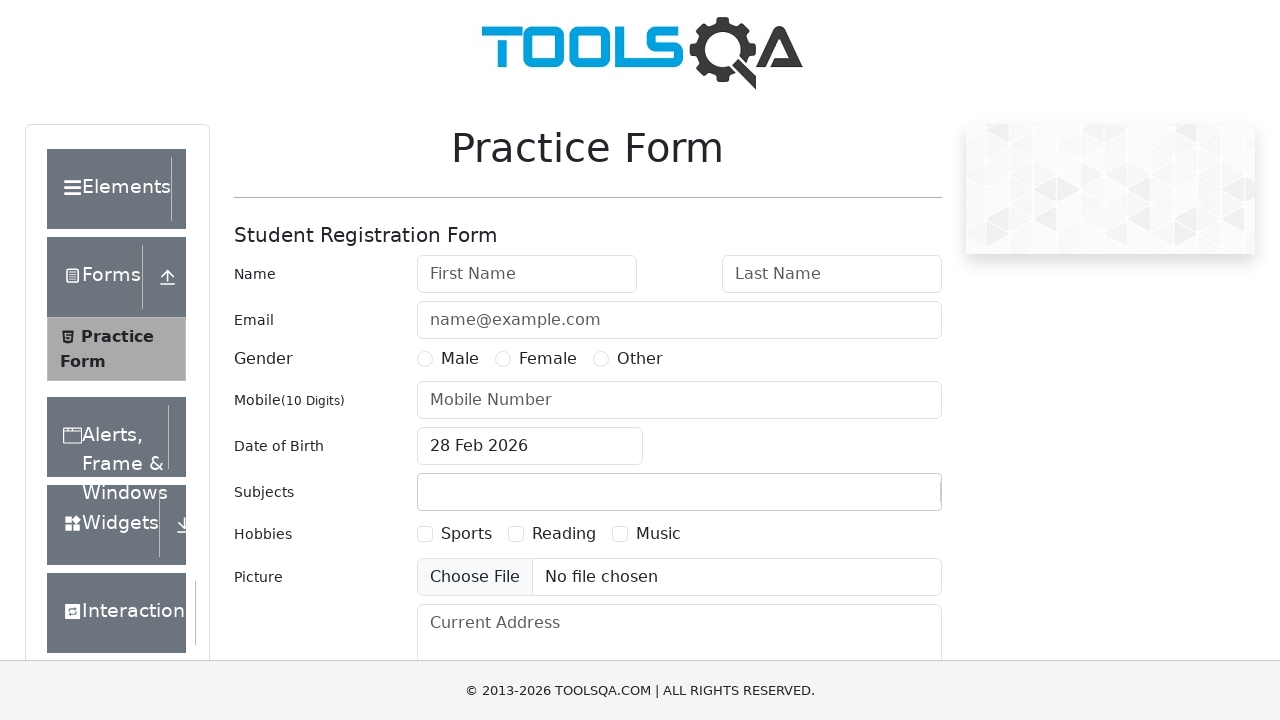

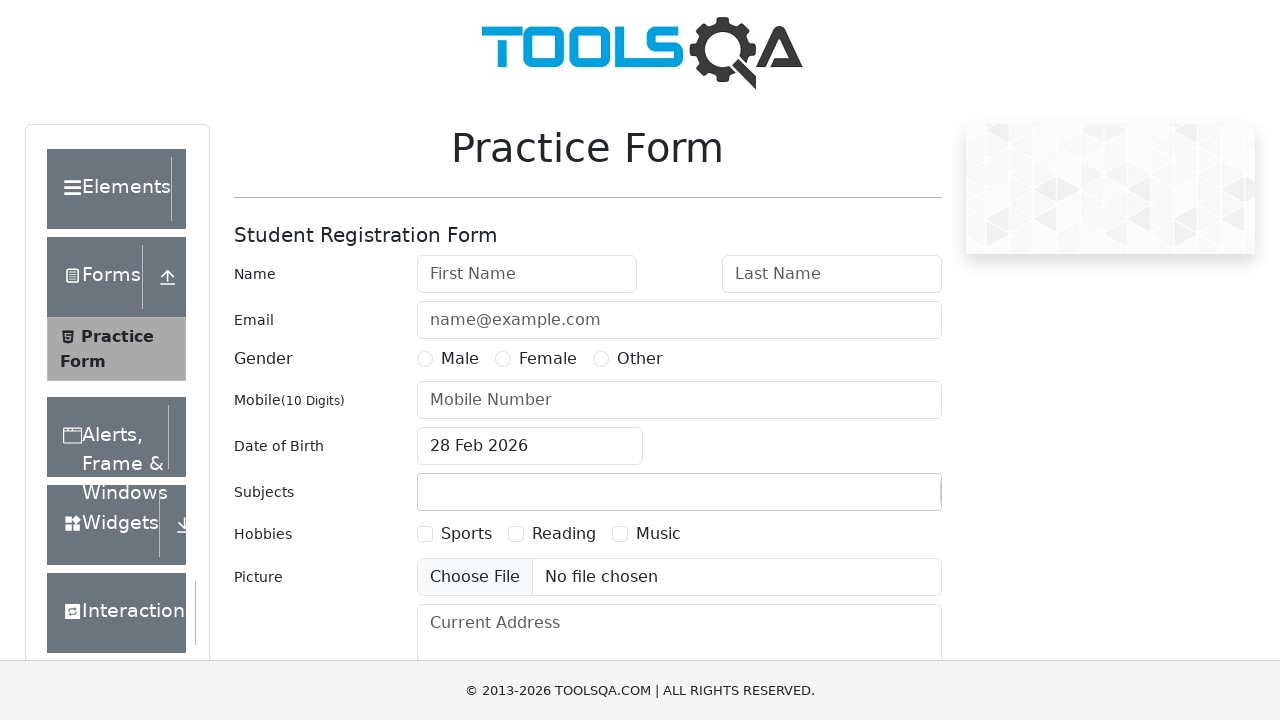